Searches for 'ca' products and adds the 2nd item (index 1) to the cart

Starting URL: https://rahulshettyacademy.com/seleniumPractise/#/

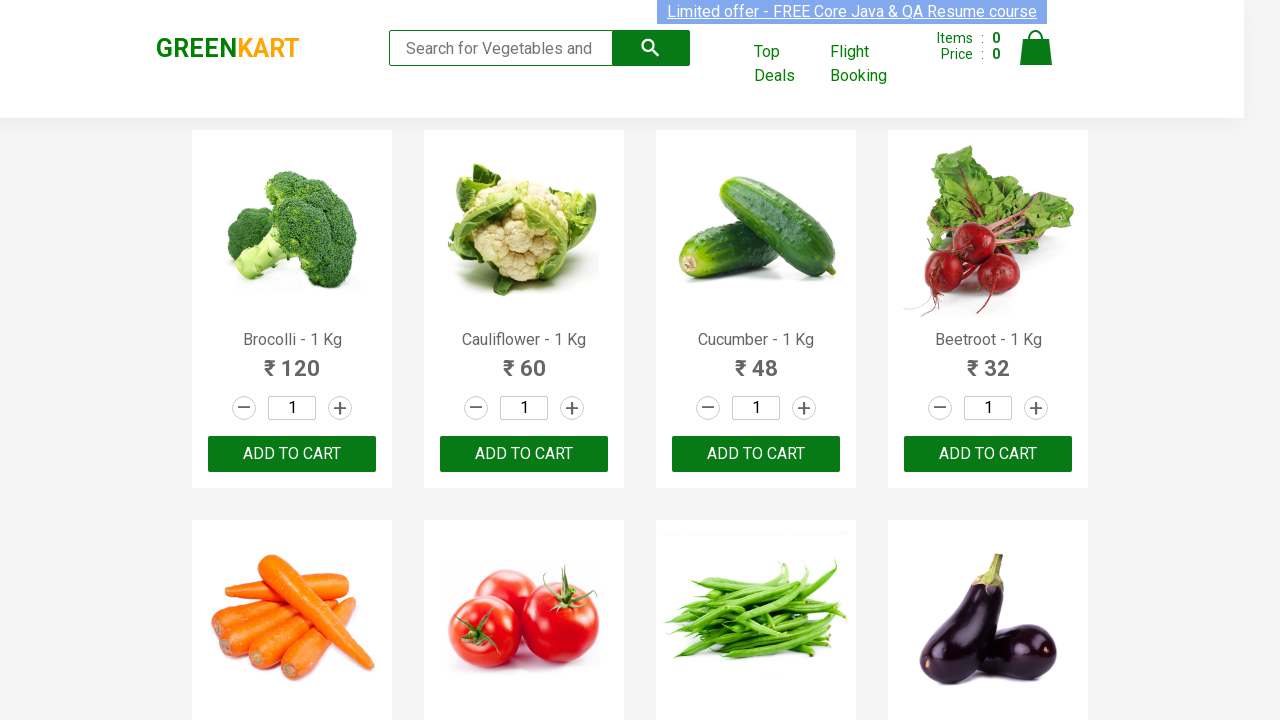

Filled search box with 'ca' on input.search-keyword
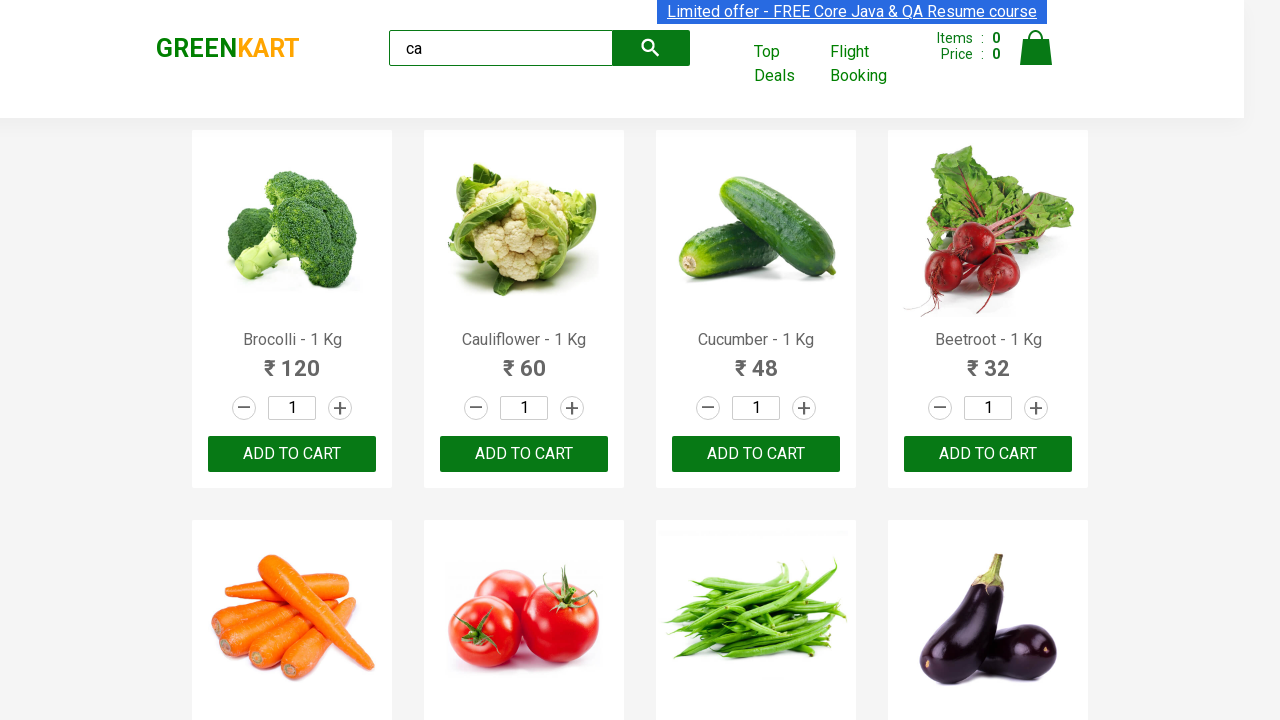

Waited for products to filter and display
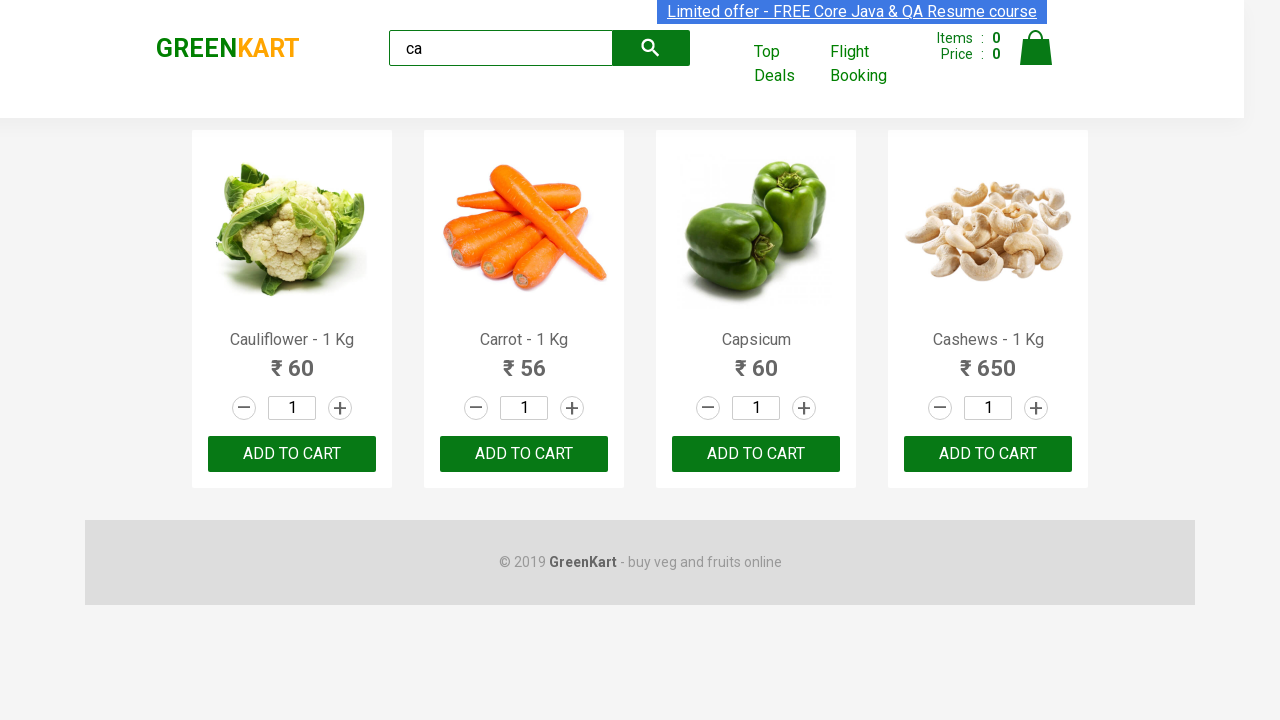

Clicked ADD TO CART button on 2nd item (index 1) at (524, 454) on .products .product >> nth=1 >> text=ADD TO CART
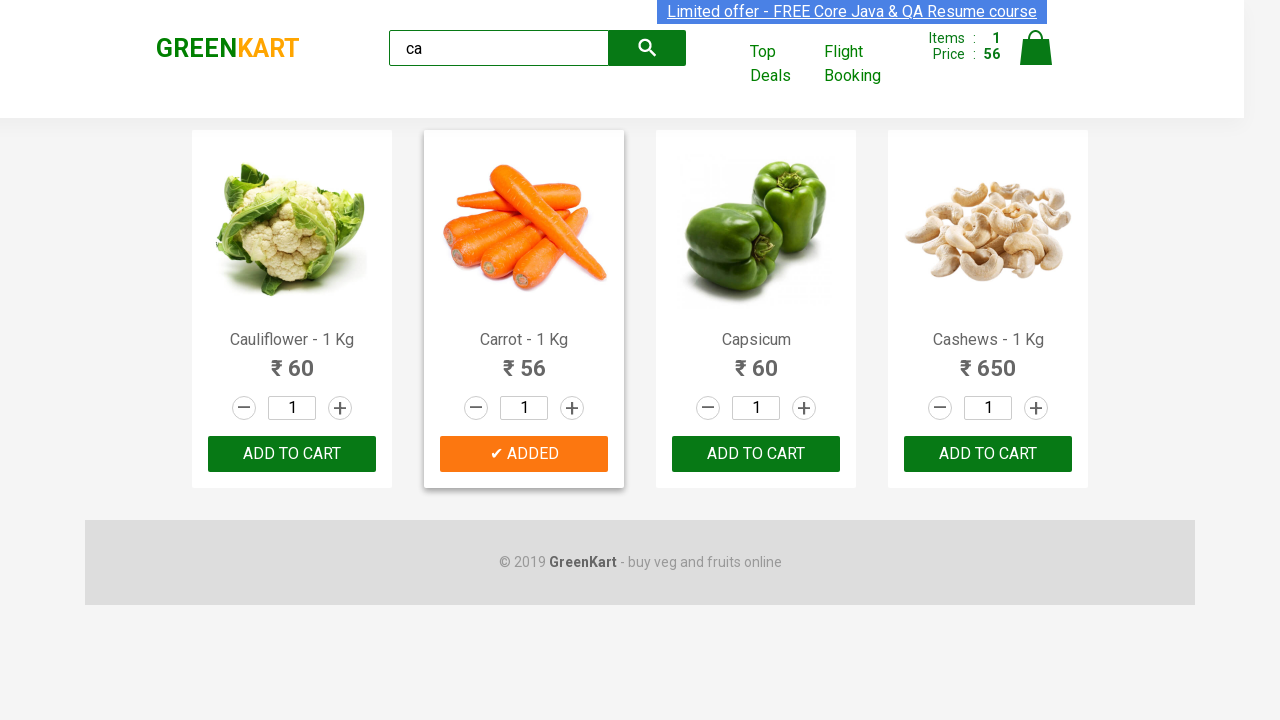

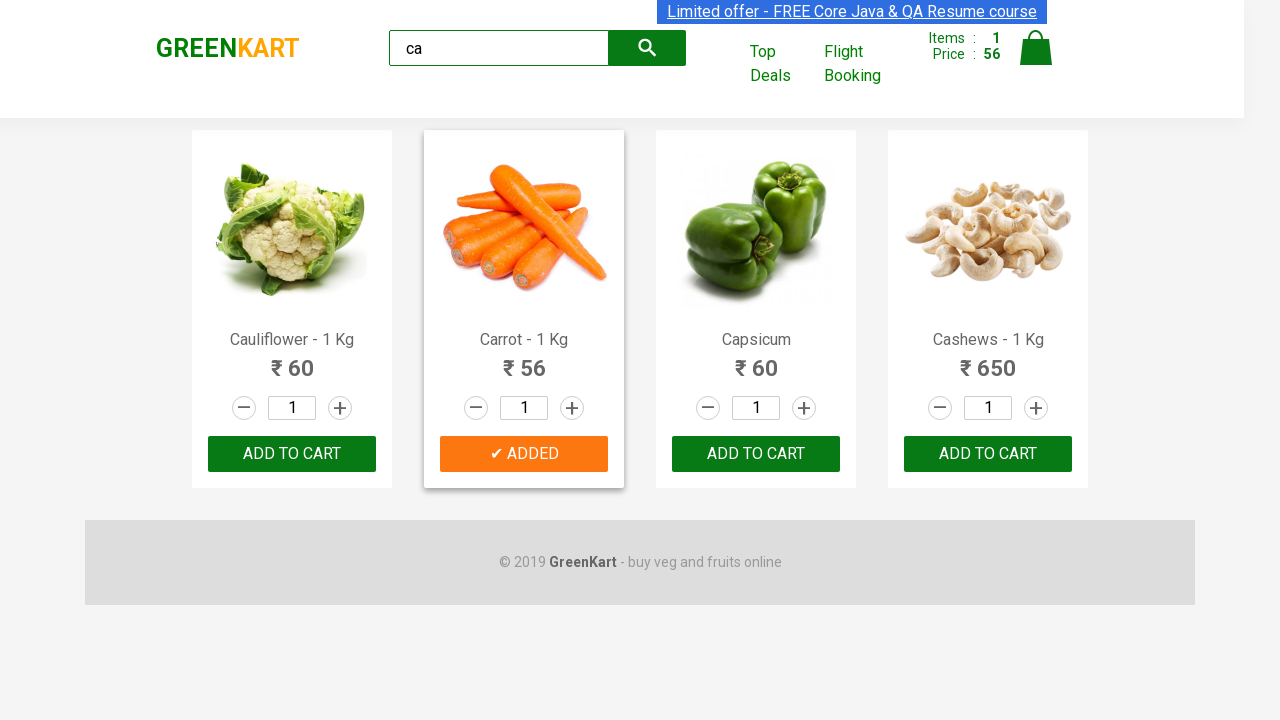